Navigates to Python.org and verifies that event listings are displayed on the page

Starting URL: https://www.python.org

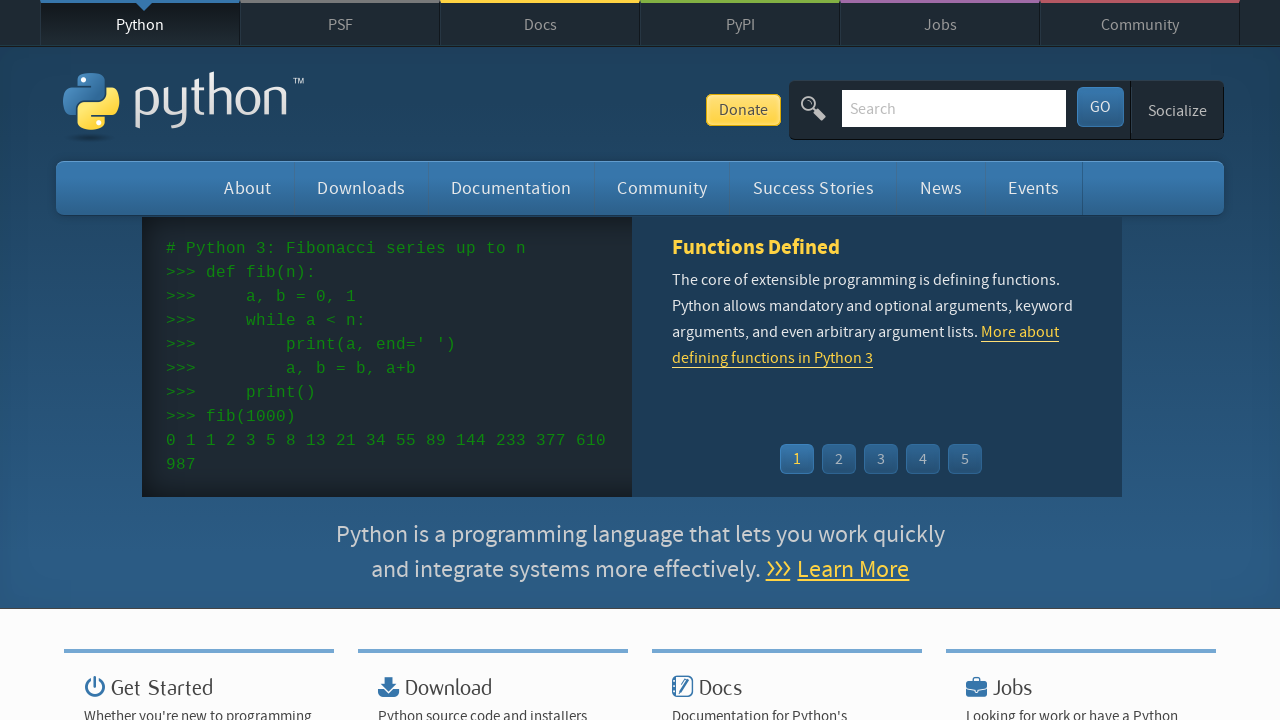

Navigated to Python.org homepage
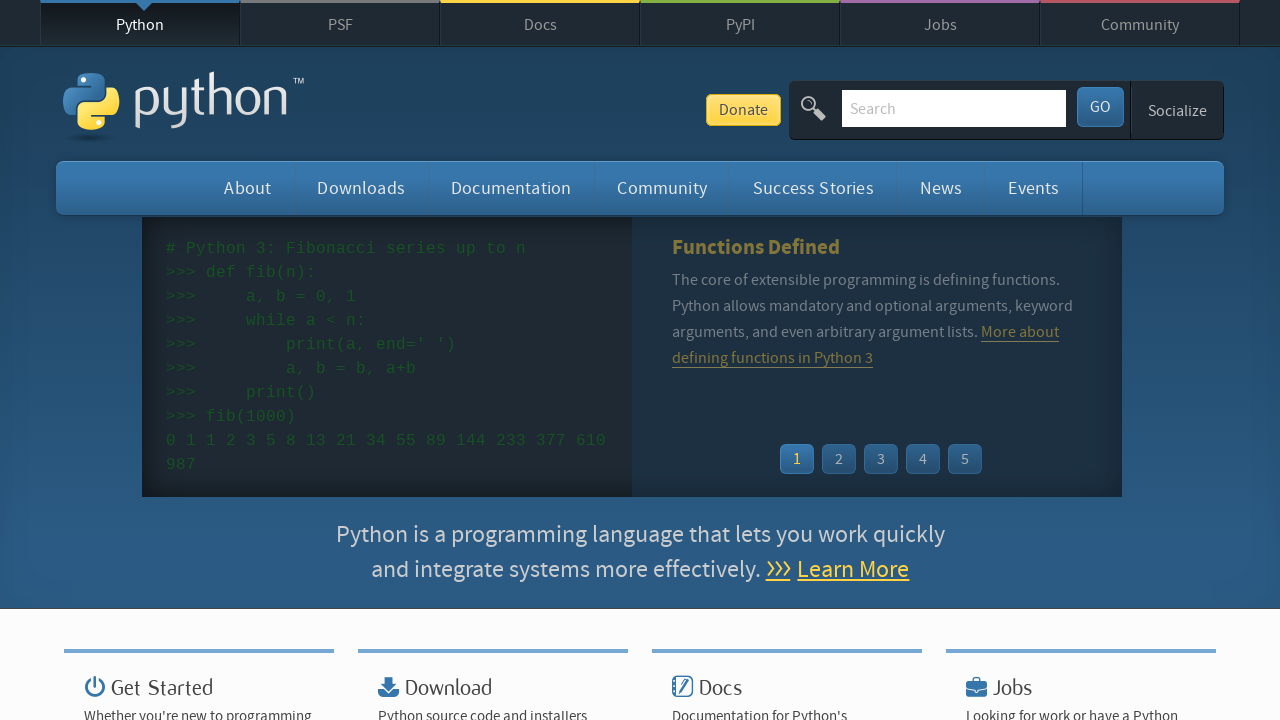

Event listings selector loaded on the page
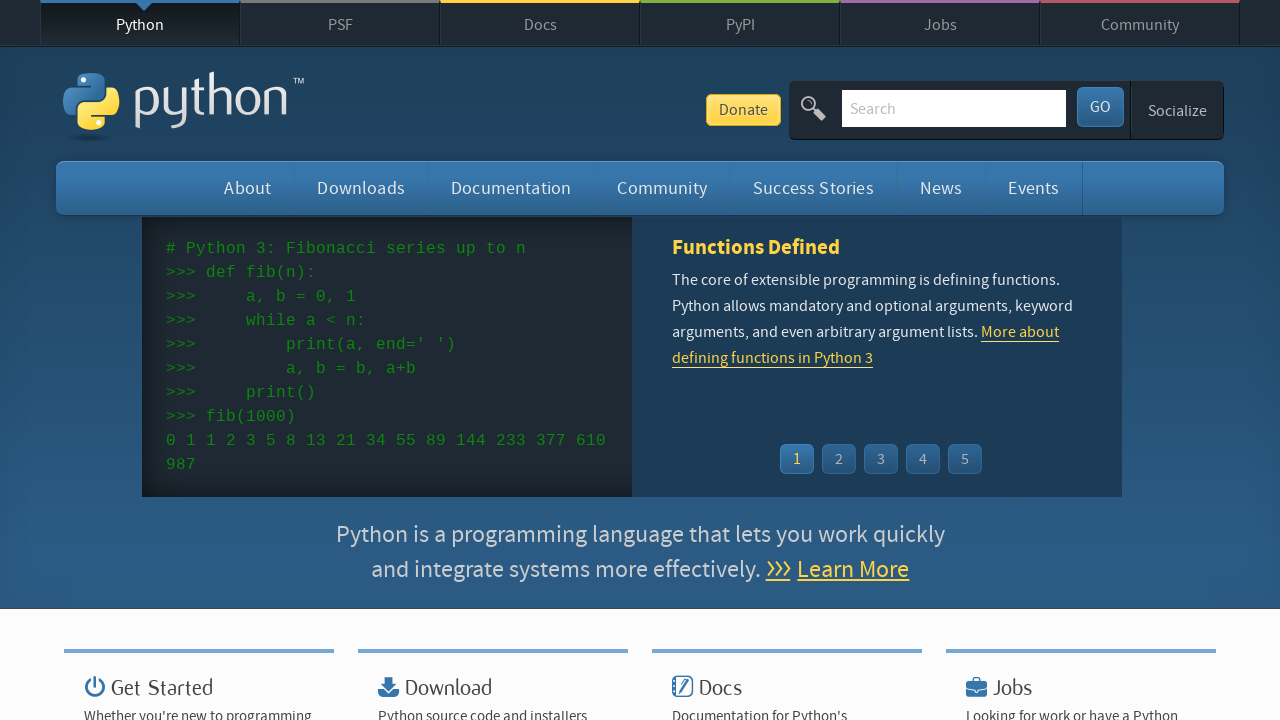

Located event listing elements
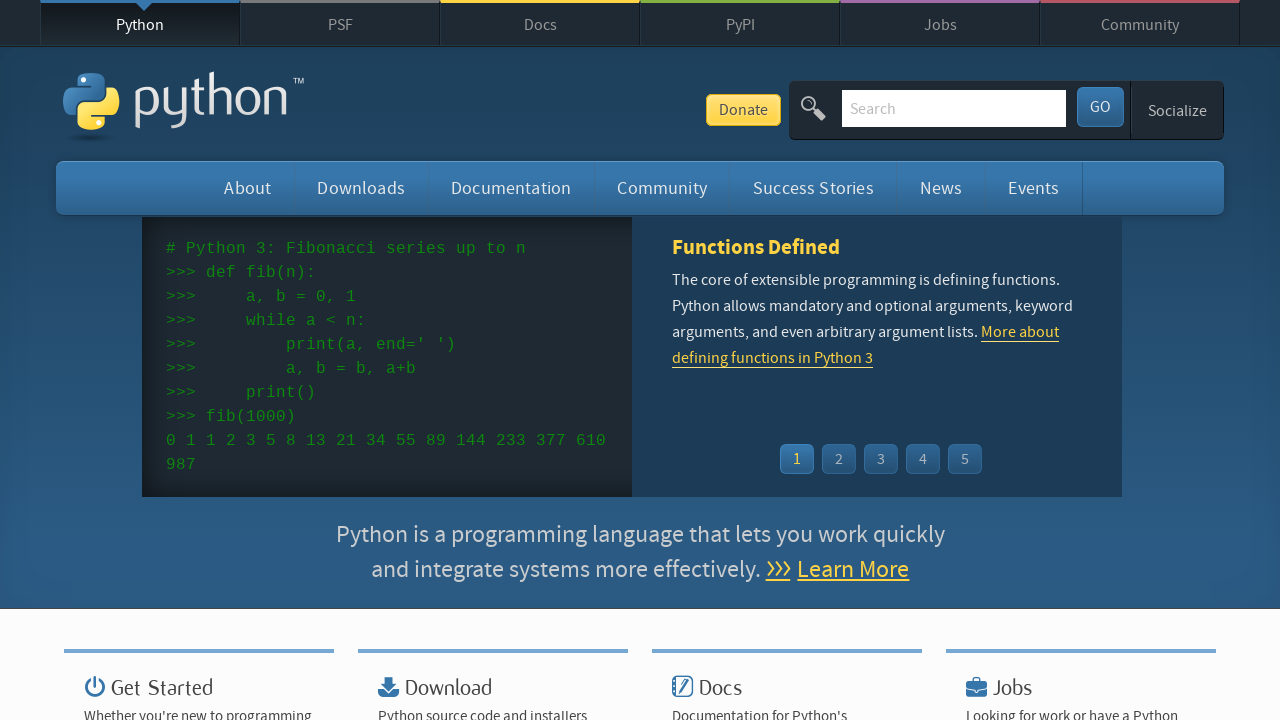

Verified that at least one event is displayed on the page
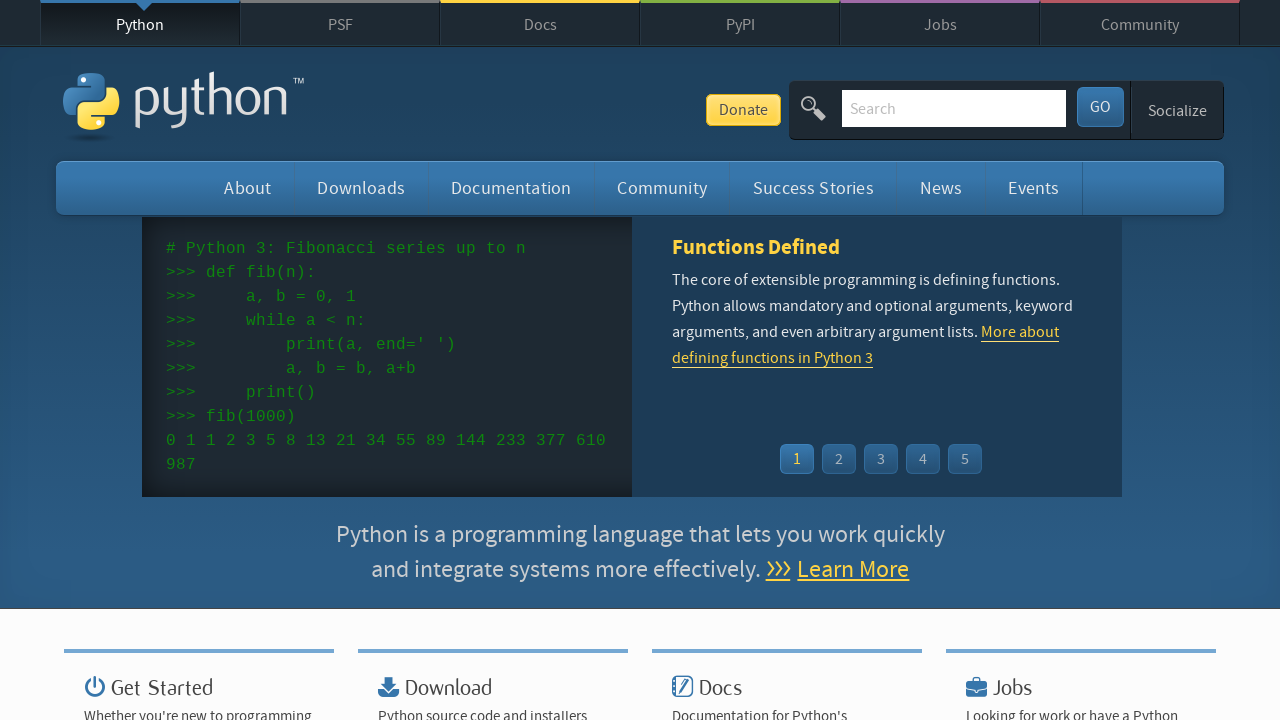

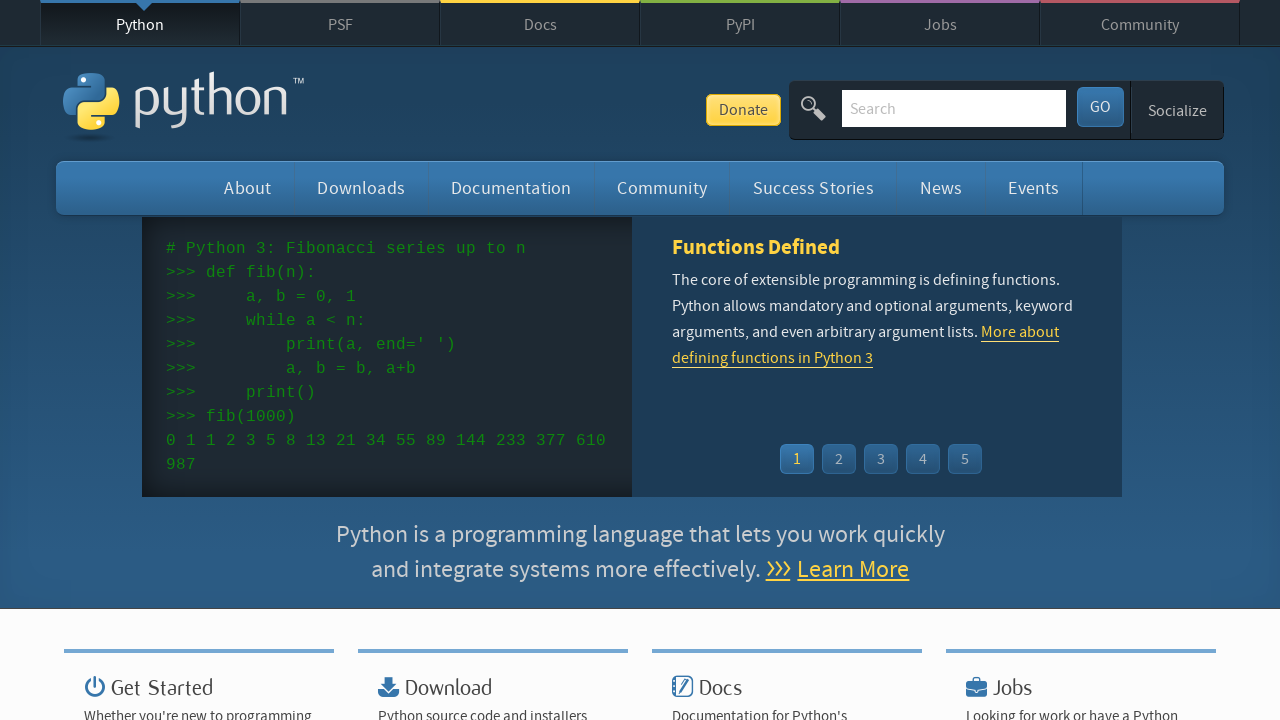